Tests passenger dropdown functionality by opening the dropdown, incrementing the adult passenger count 4 times using the add button, and closing the dropdown.

Starting URL: https://rahulshettyacademy.com/dropdownsPractise/

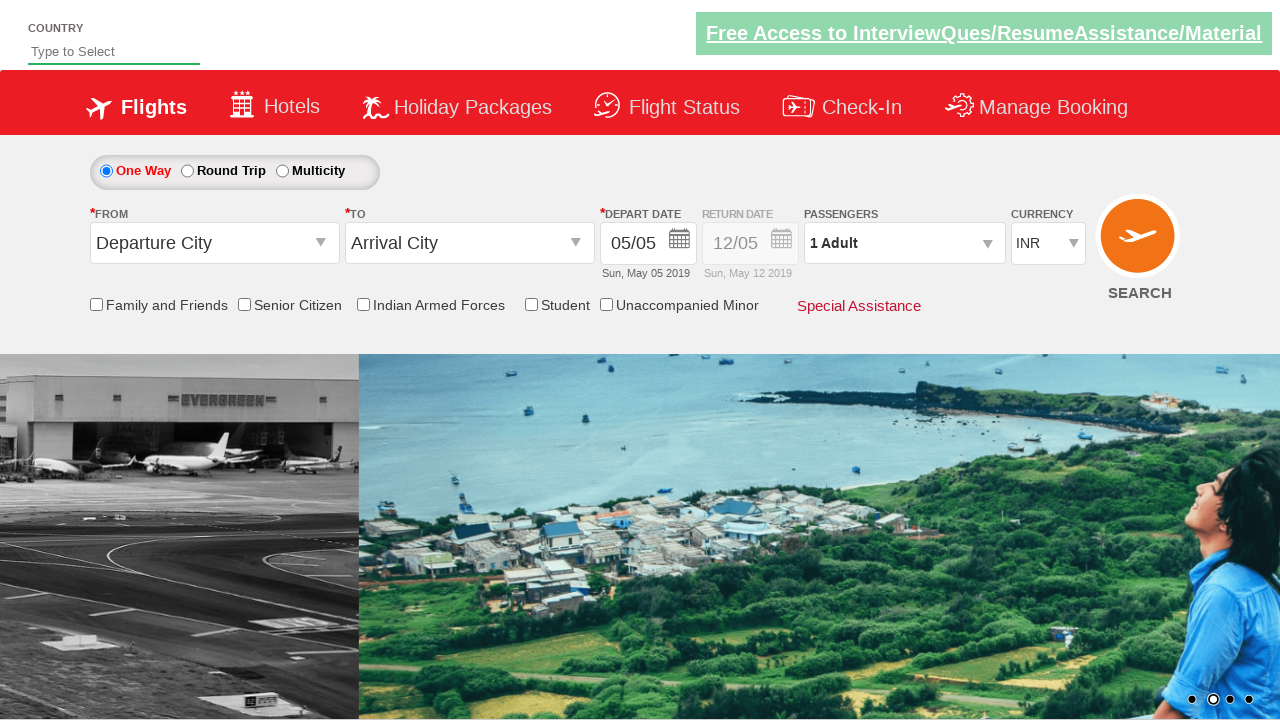

Clicked passenger dropdown to open it at (904, 243) on #divpaxinfo
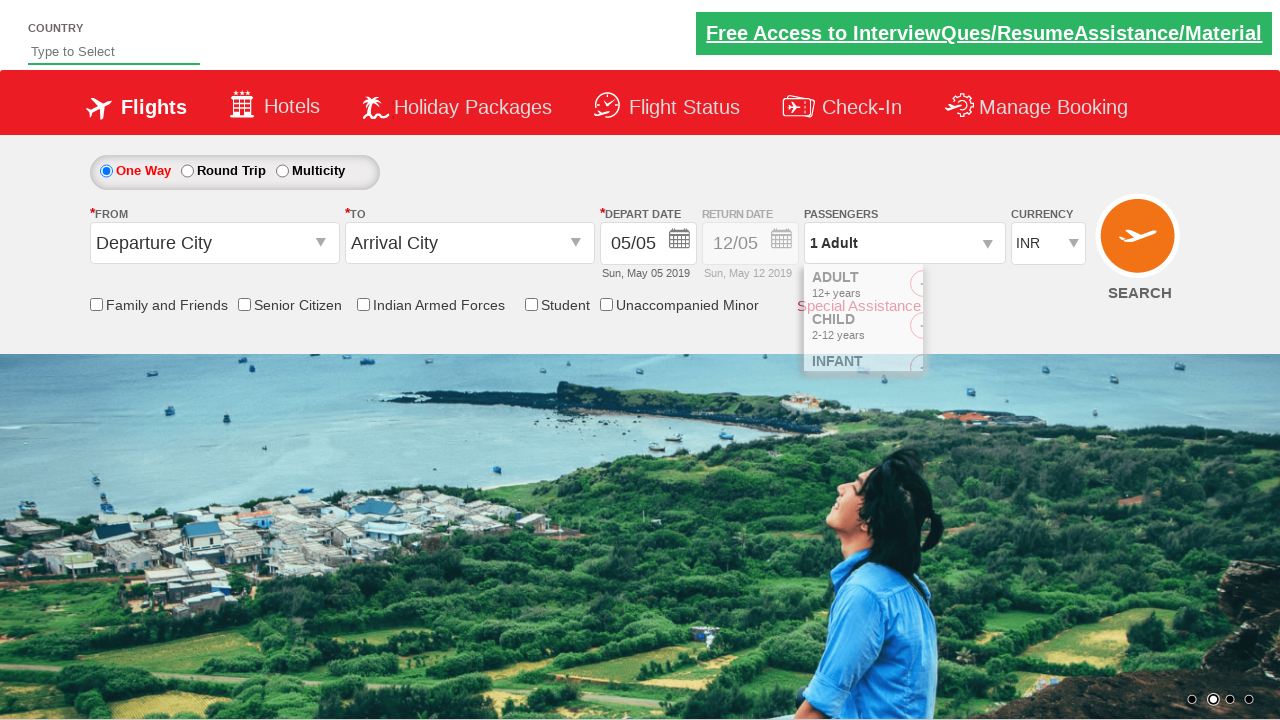

Clicked adult add button (increment 1 of 4) at (982, 288) on #hrefIncAdt
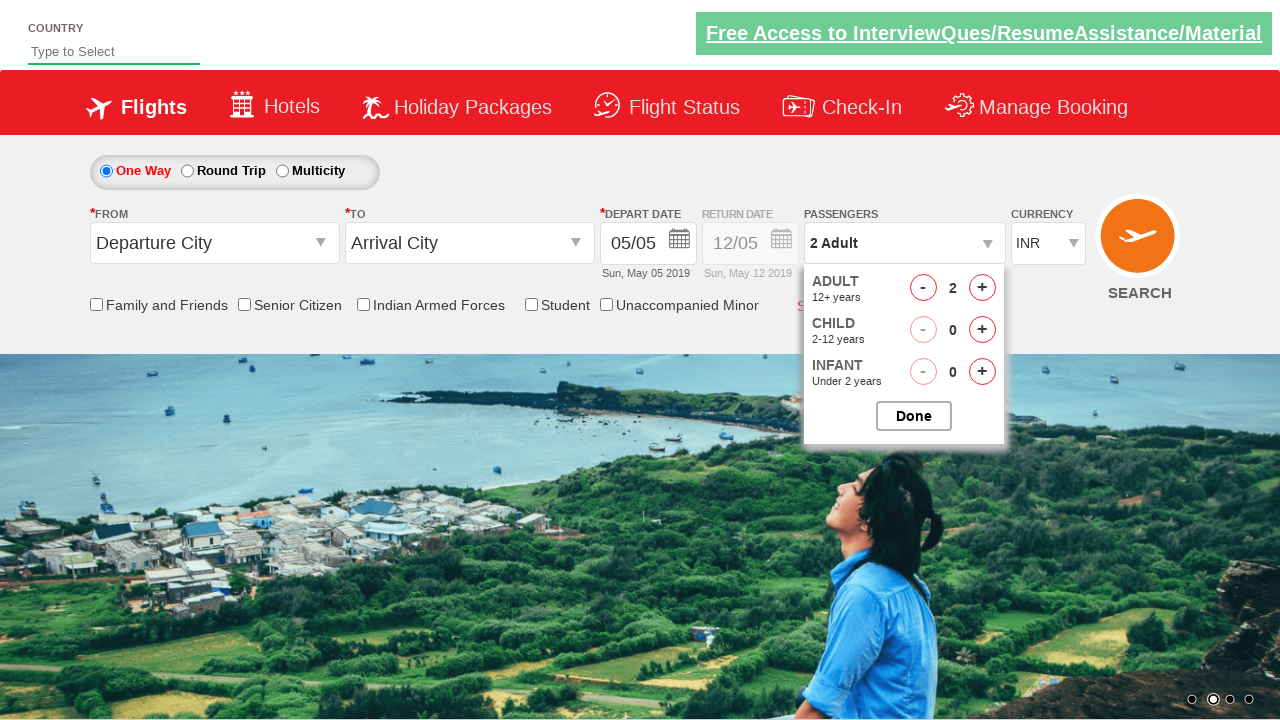

Clicked adult add button (increment 2 of 4) at (982, 288) on #hrefIncAdt
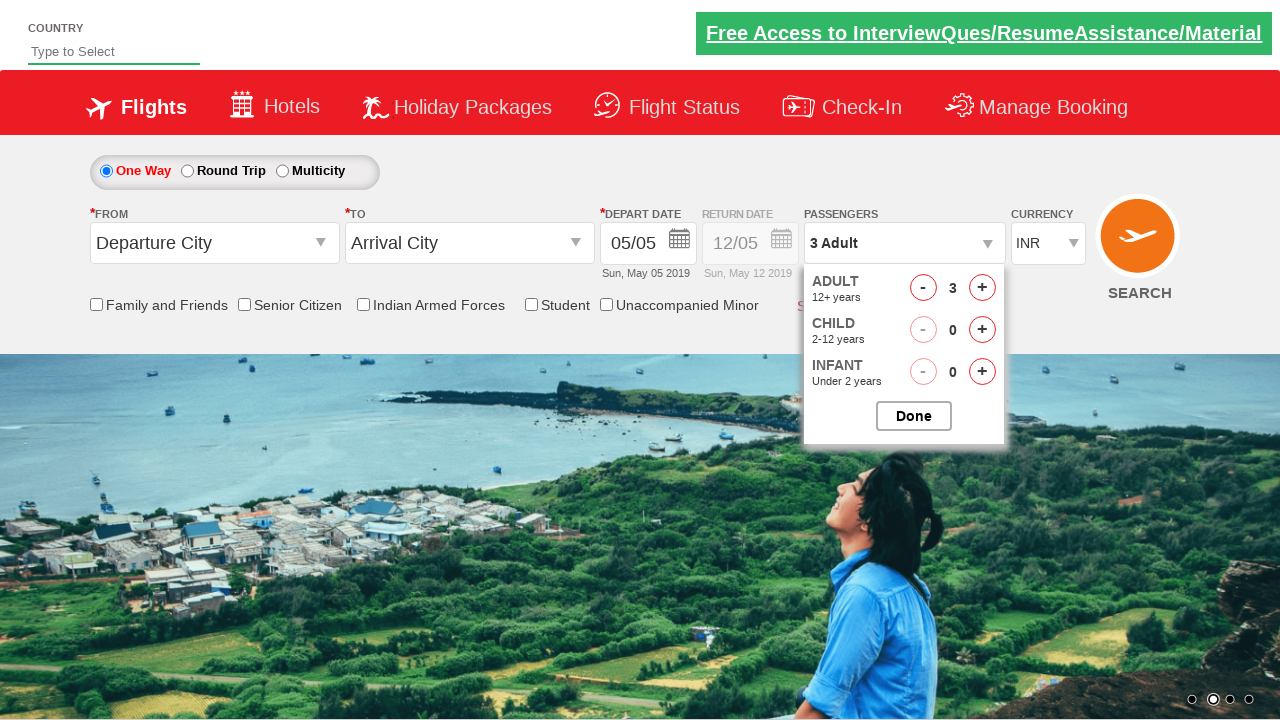

Clicked adult add button (increment 3 of 4) at (982, 288) on #hrefIncAdt
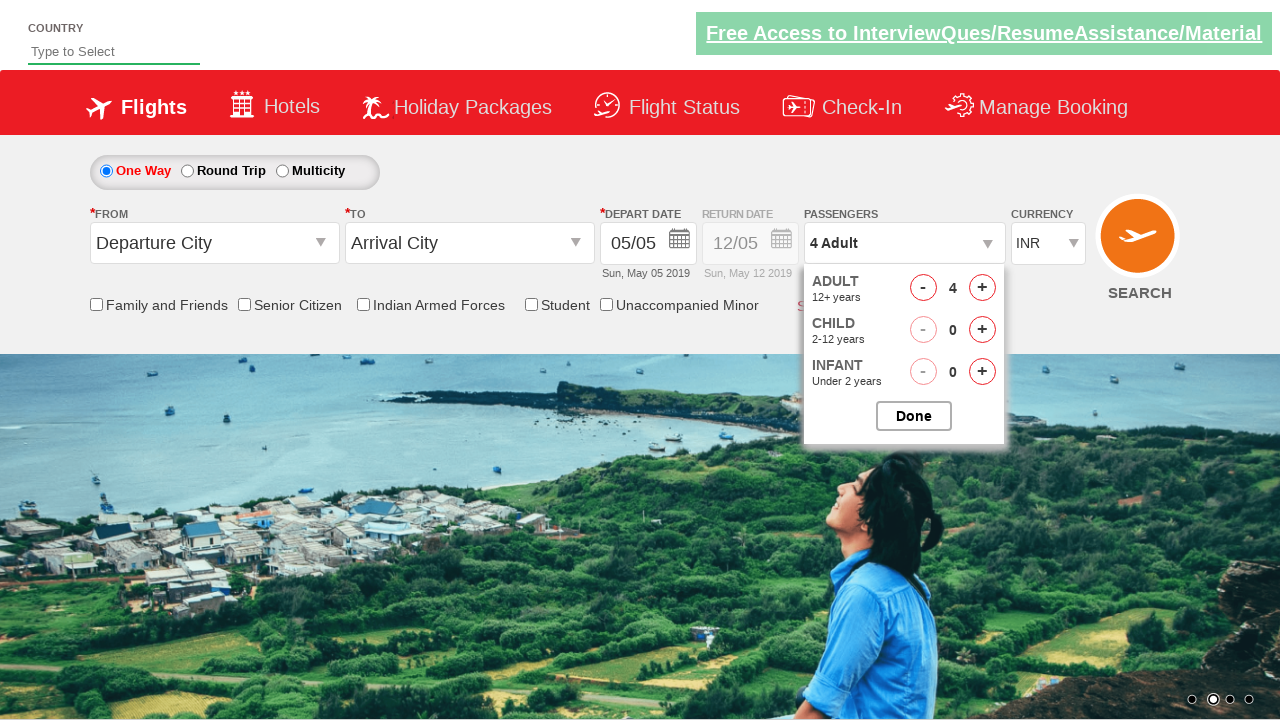

Clicked adult add button (increment 4 of 4) at (982, 288) on #hrefIncAdt
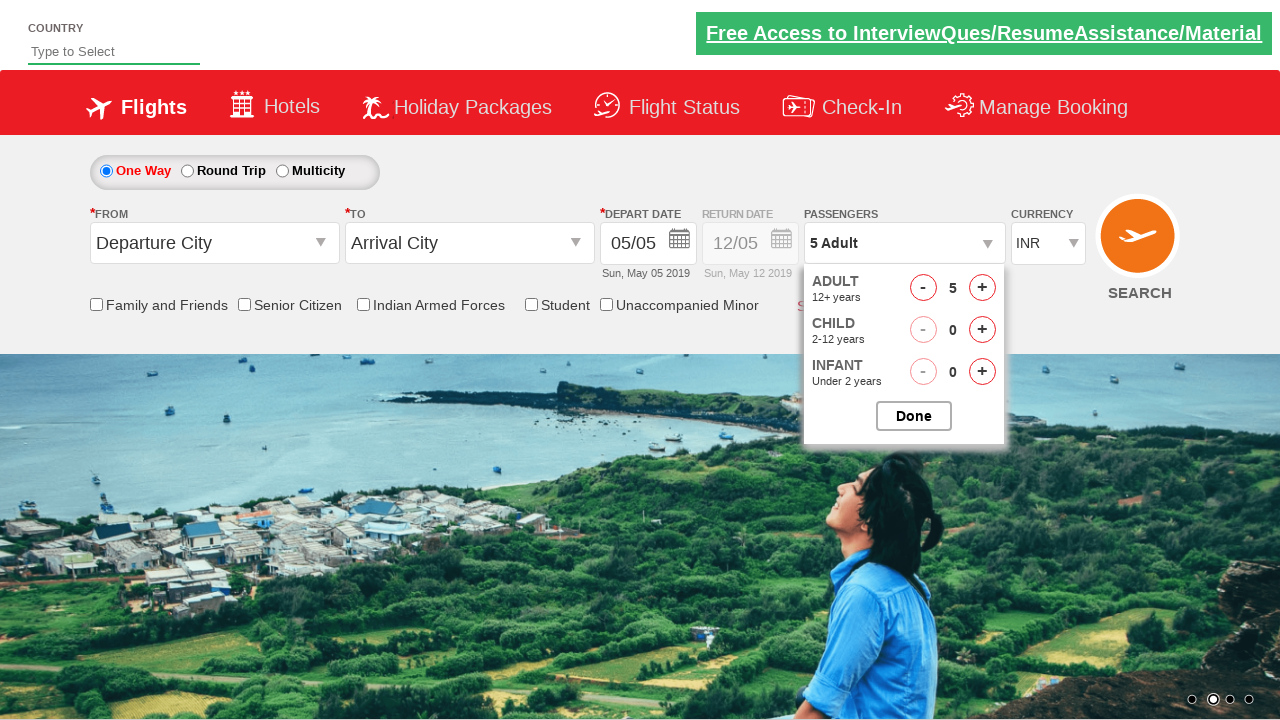

Waited 500ms for UI to update
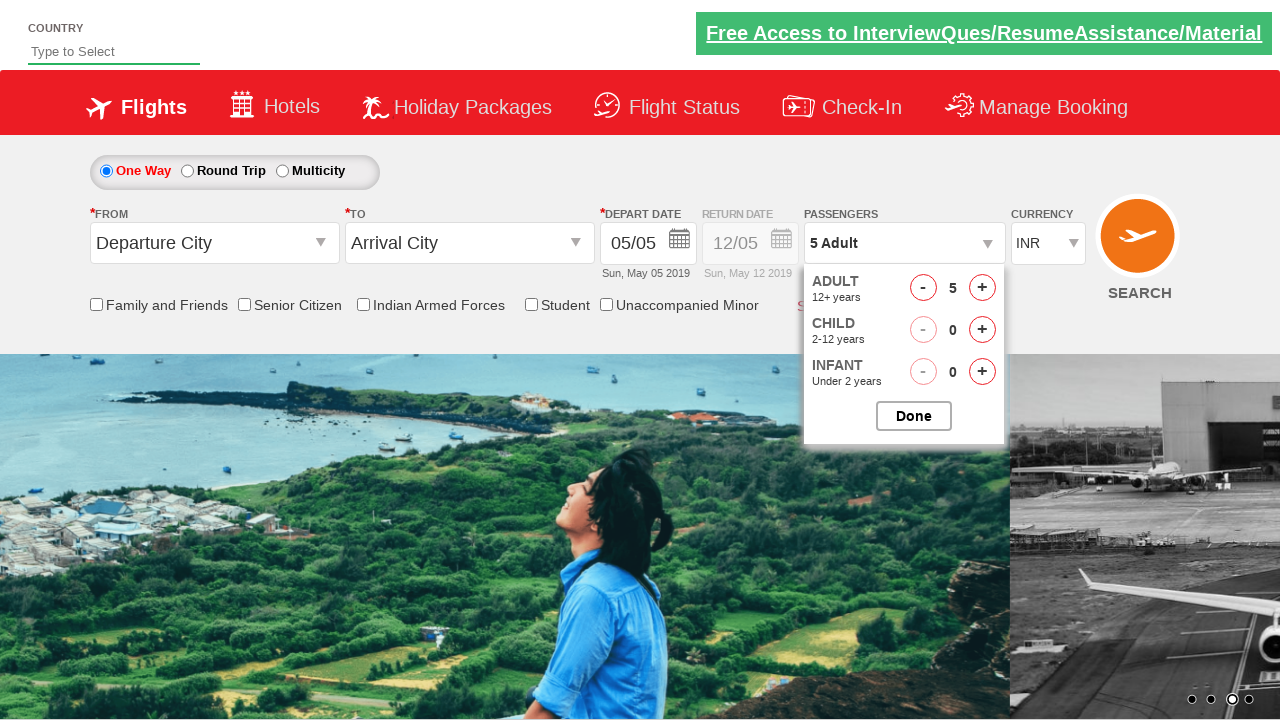

Clicked done button to close passenger dropdown at (914, 416) on #btnclosepaxoption
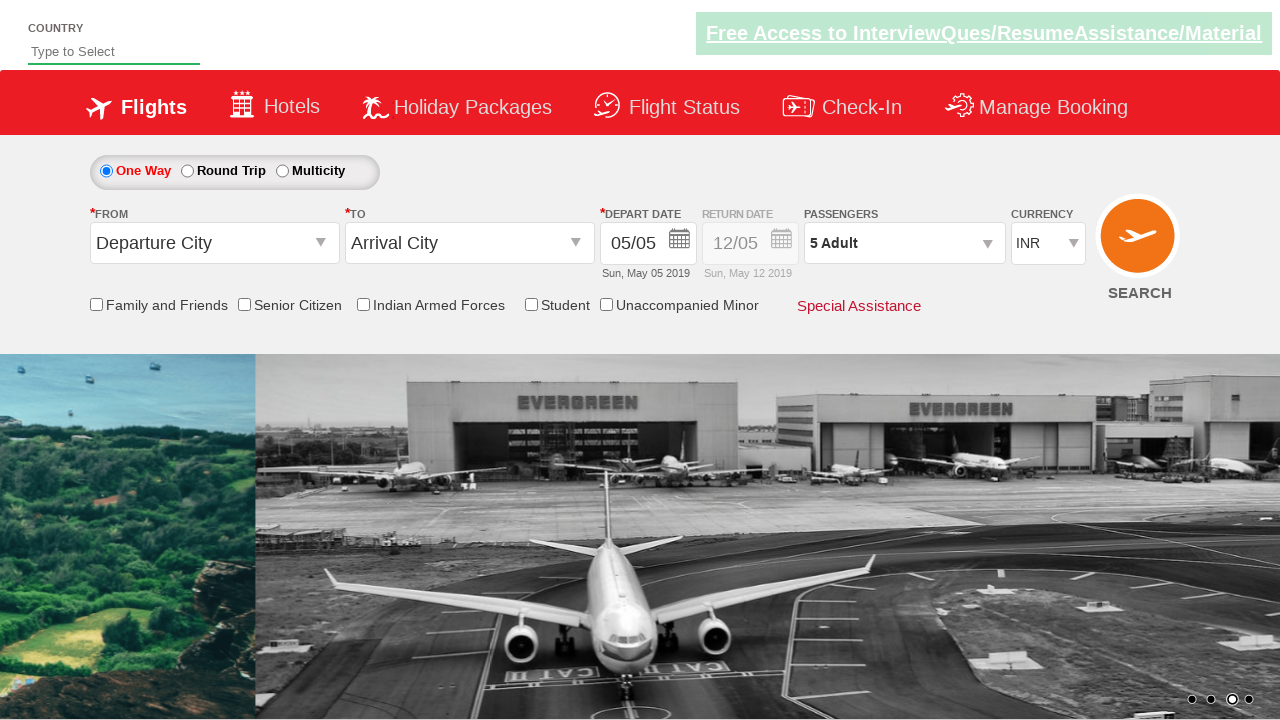

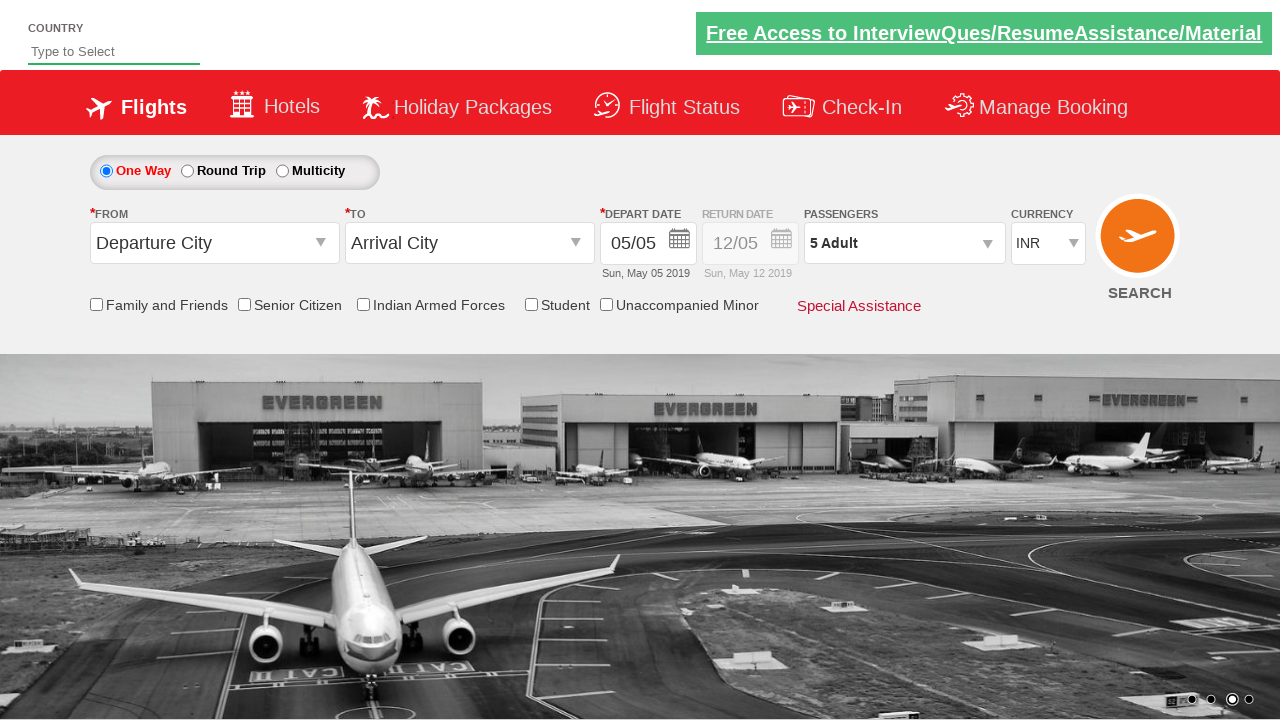